Tests handling a simple JavaScript alert by clicking a button that triggers an alert and accepting it, then verifying the result text.

Starting URL: https://the-internet.herokuapp.com/javascript_alerts

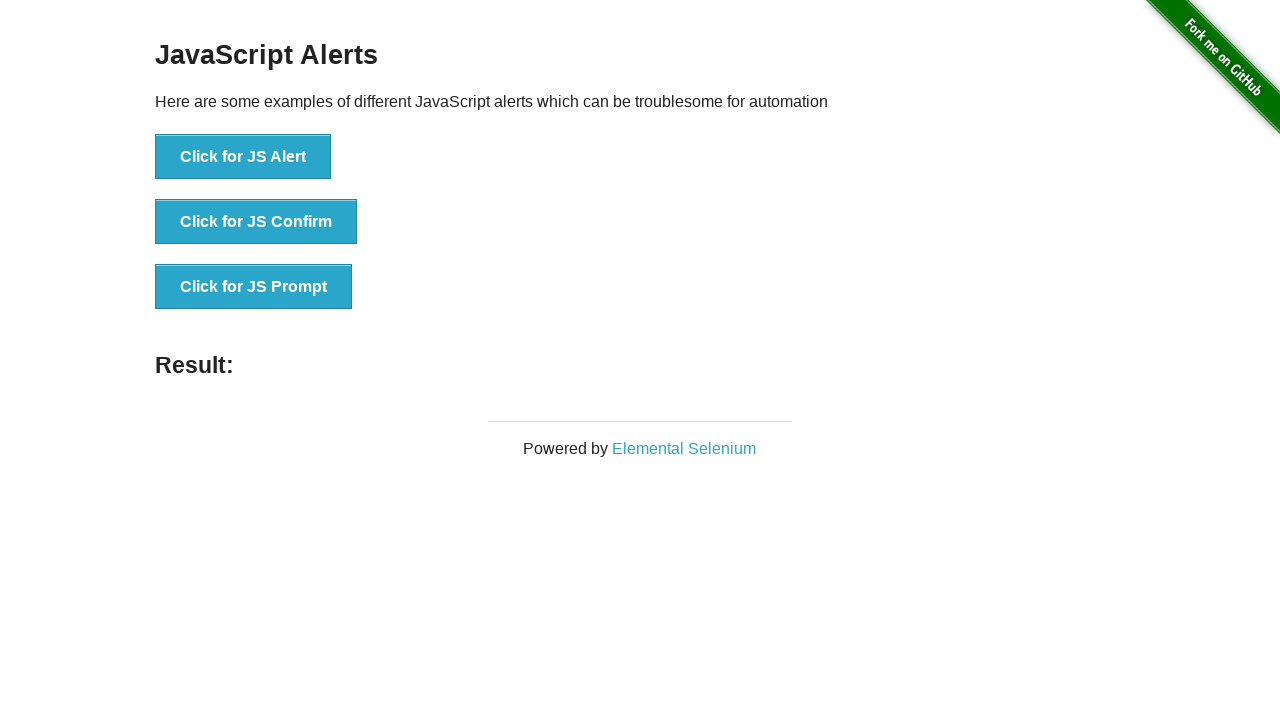

Set up dialog handler to automatically accept alerts
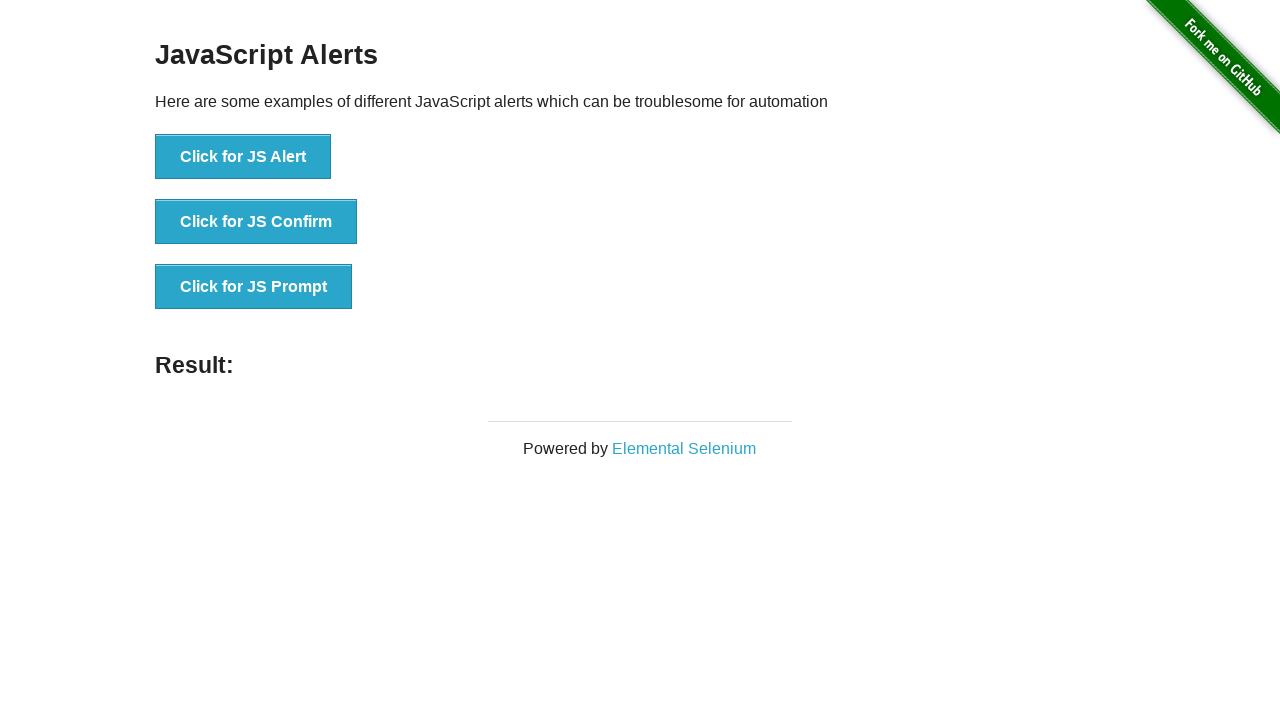

Clicked 'Click for JS Alert' button to trigger the alert at (243, 157) on xpath=//button[text()='Click for JS Alert']
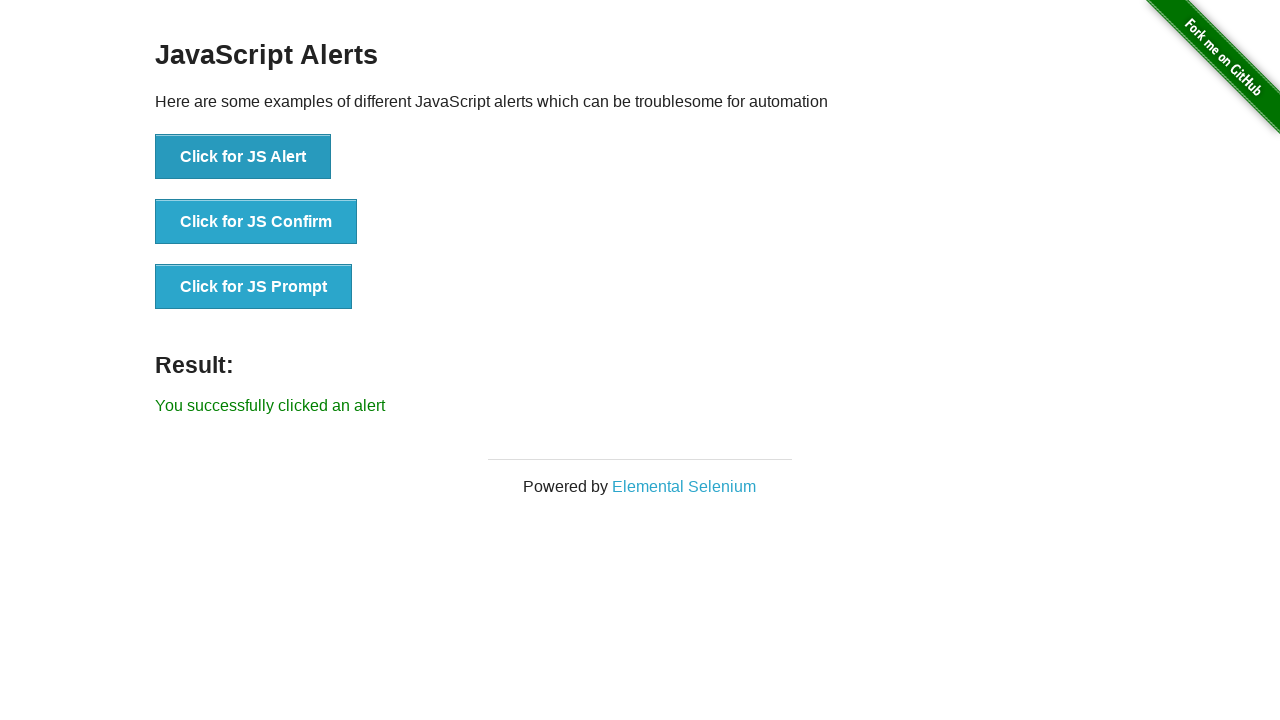

Alert was accepted and result text appeared
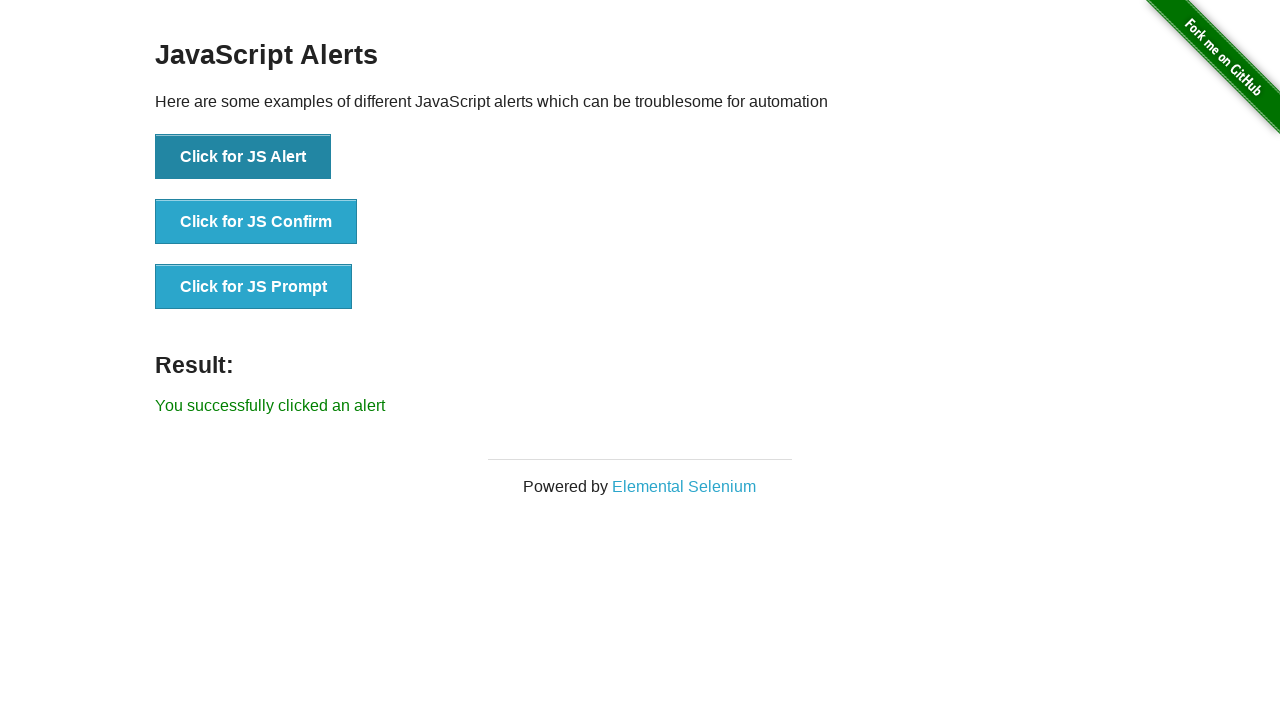

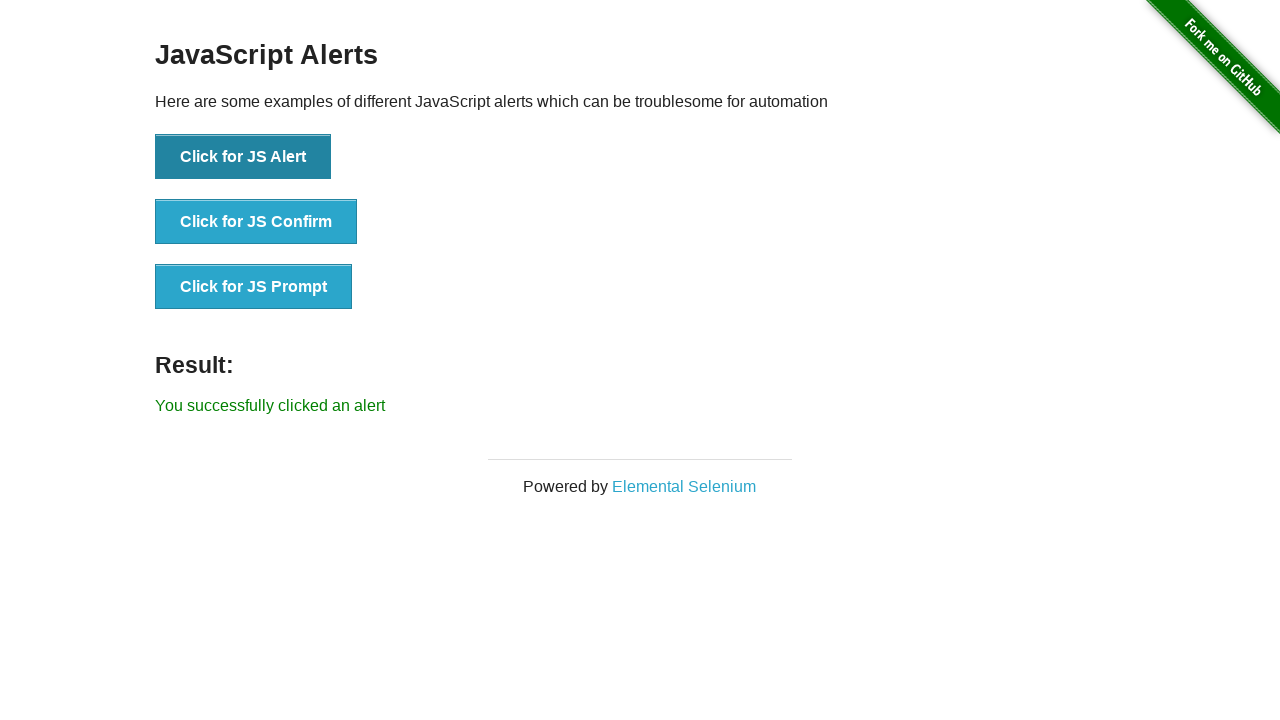